Tests various button interactions on a web page including clicking buttons, verifying page navigation, checking button states, and retrieving button properties like position, color, and size

Starting URL: https://leafground.com/button.xhtml

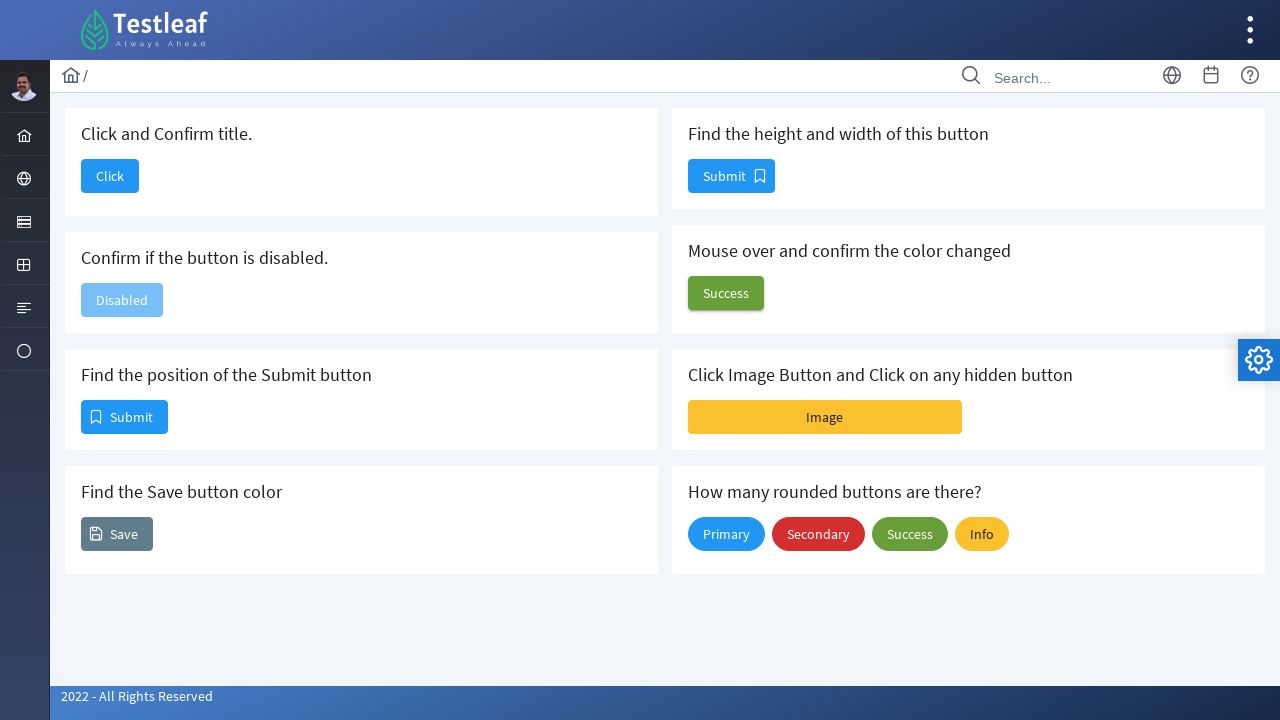

Clicked 'Click and Confirm title' button at (110, 176) on xpath=//h5[text()='Click and Confirm title.']/following-sibling::button
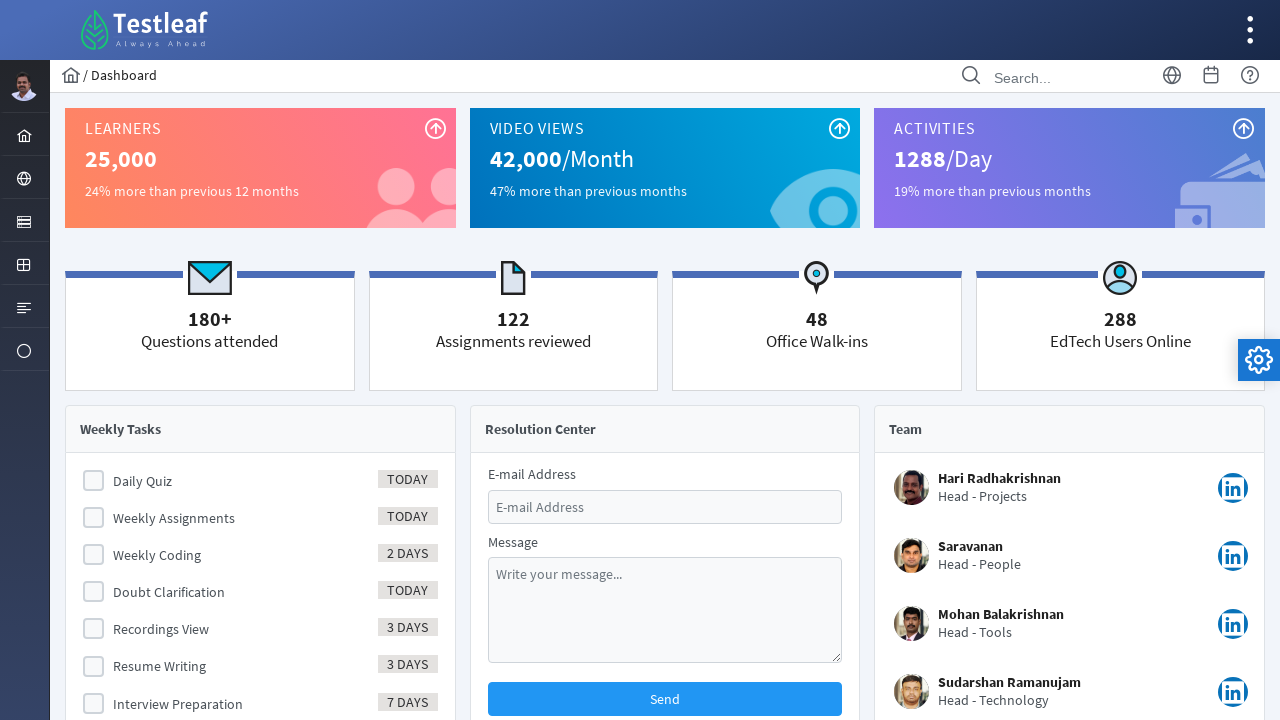

Waited for network idle after button click
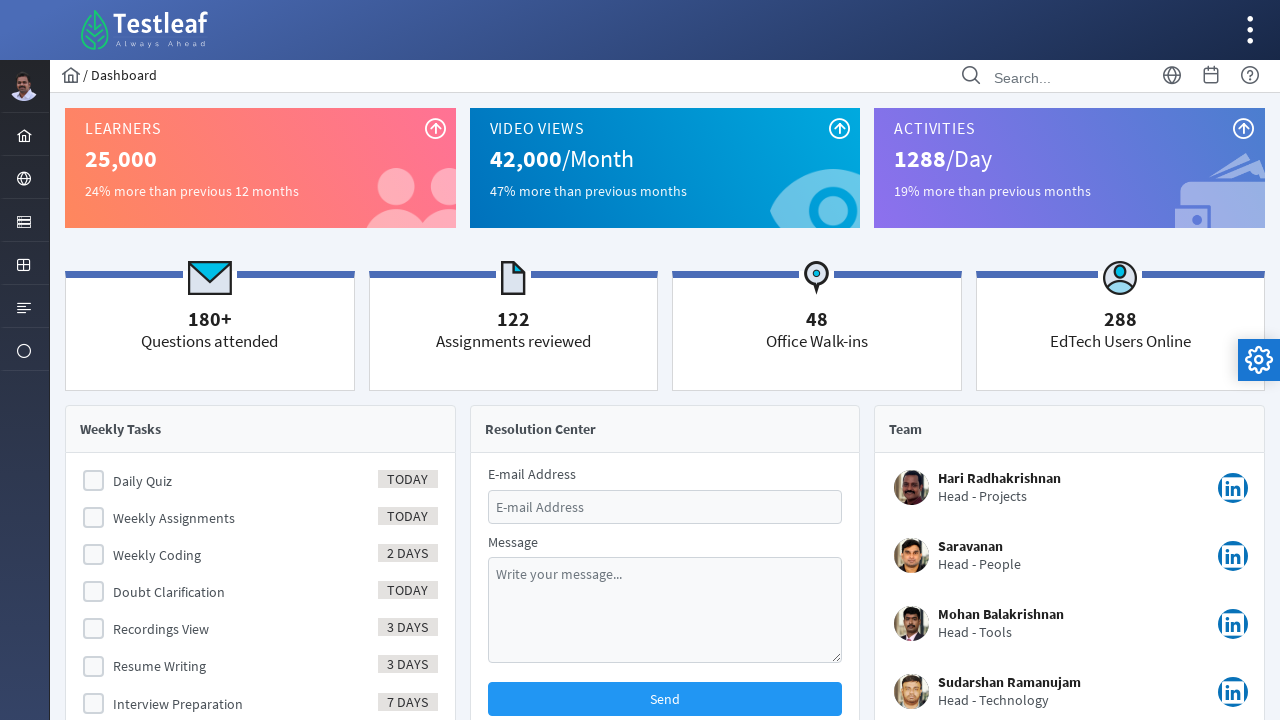

Verified page title contains 'dashboard': Dashboard
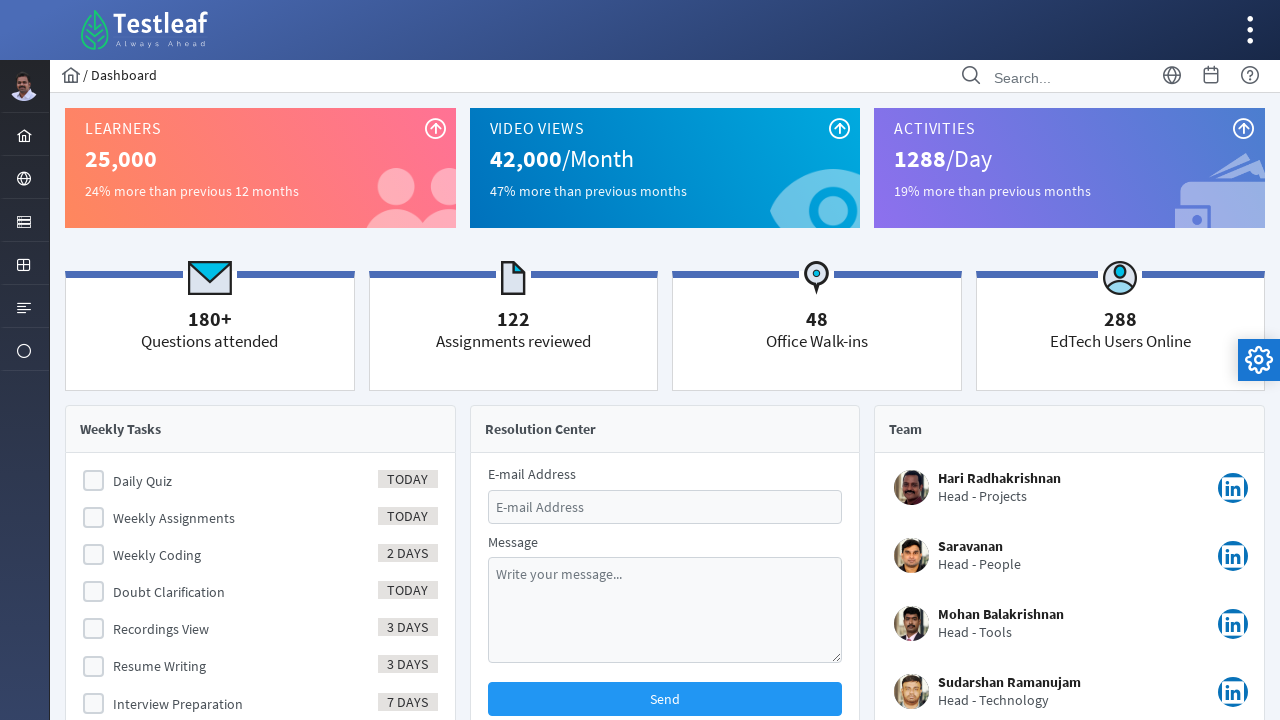

Navigated back to button test page
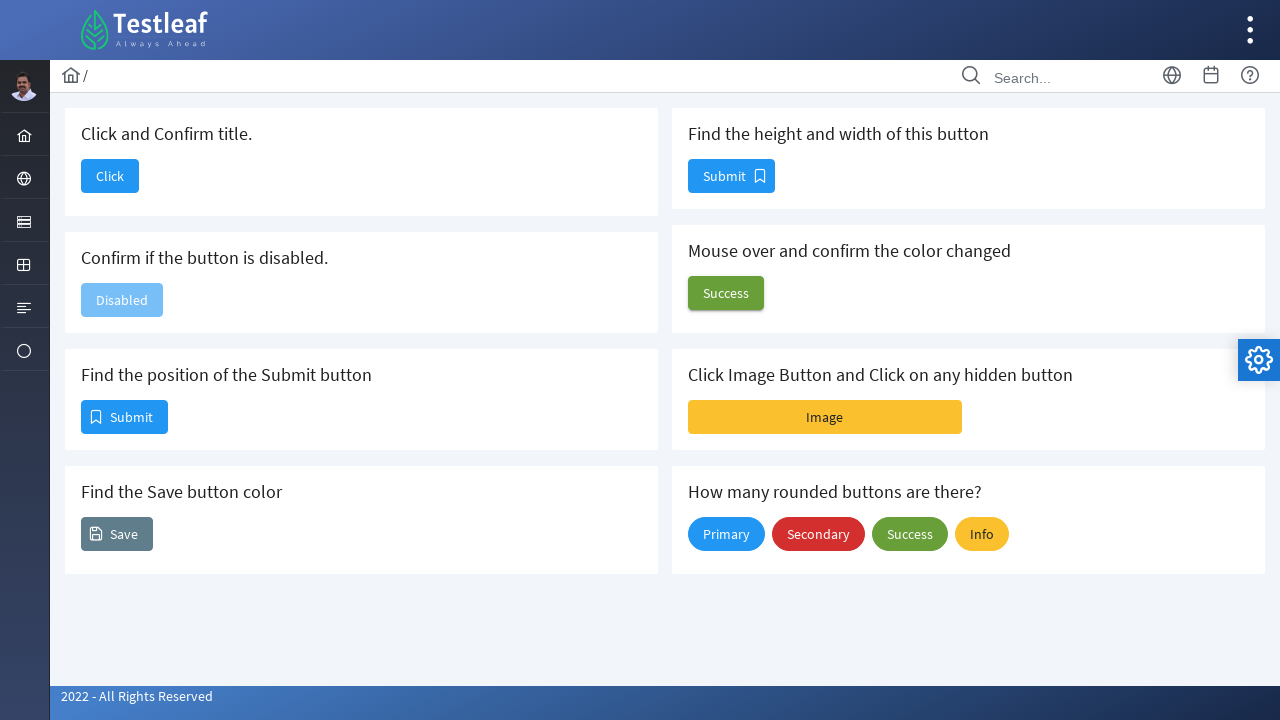

Waited for network idle after navigation back
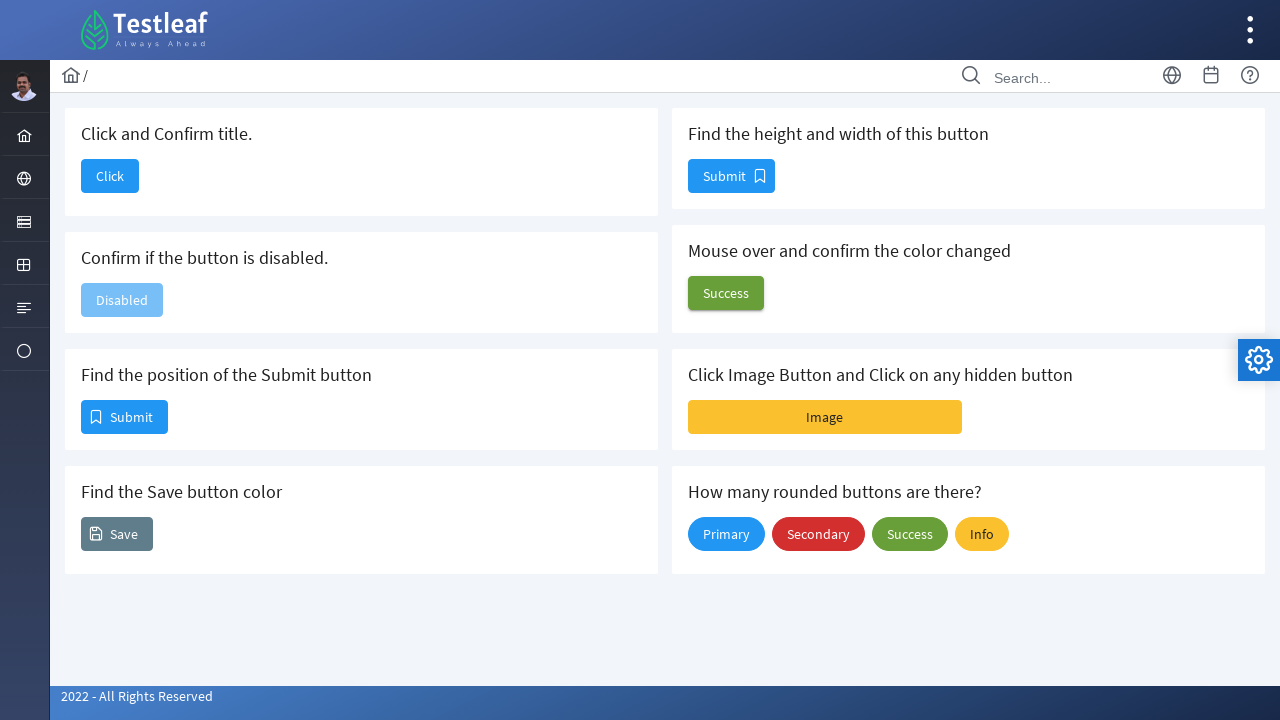

Located 'Confirm if the button is disabled' element
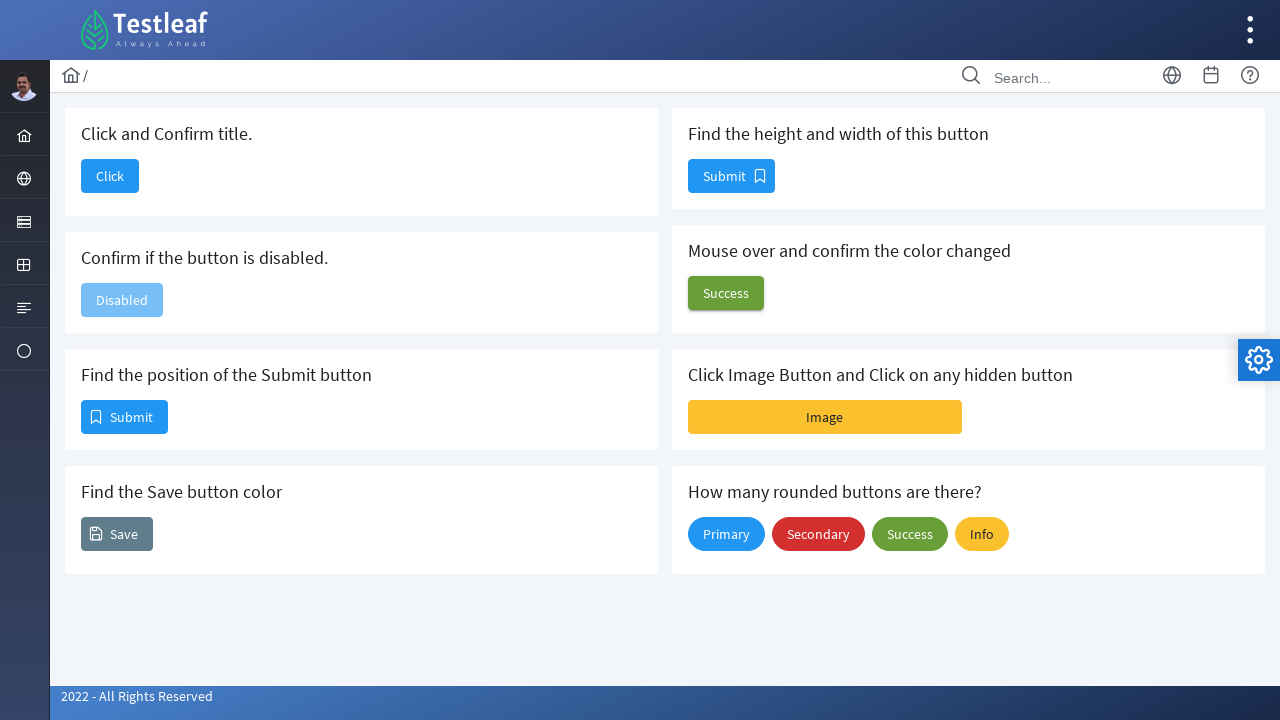

Checked if disabled button is enabled: True
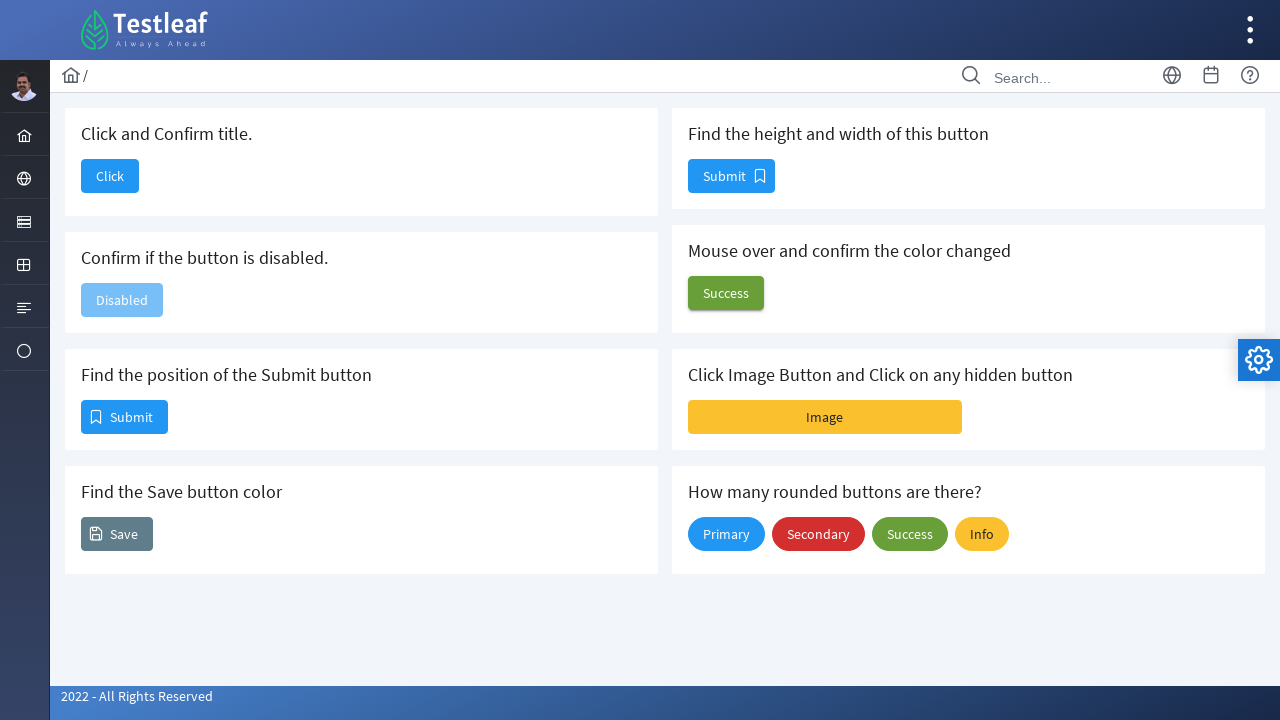

Located 'Save' button element
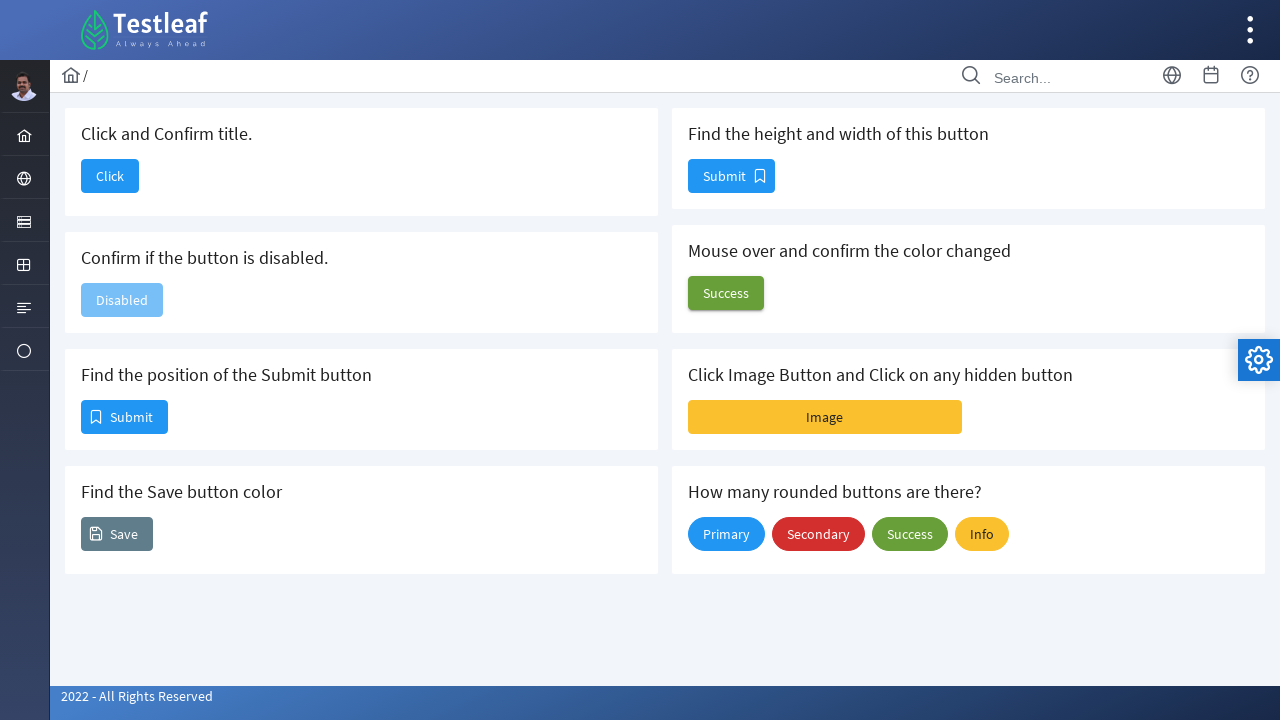

Retrieved bounding box of Save button - X: 81, Y: 517
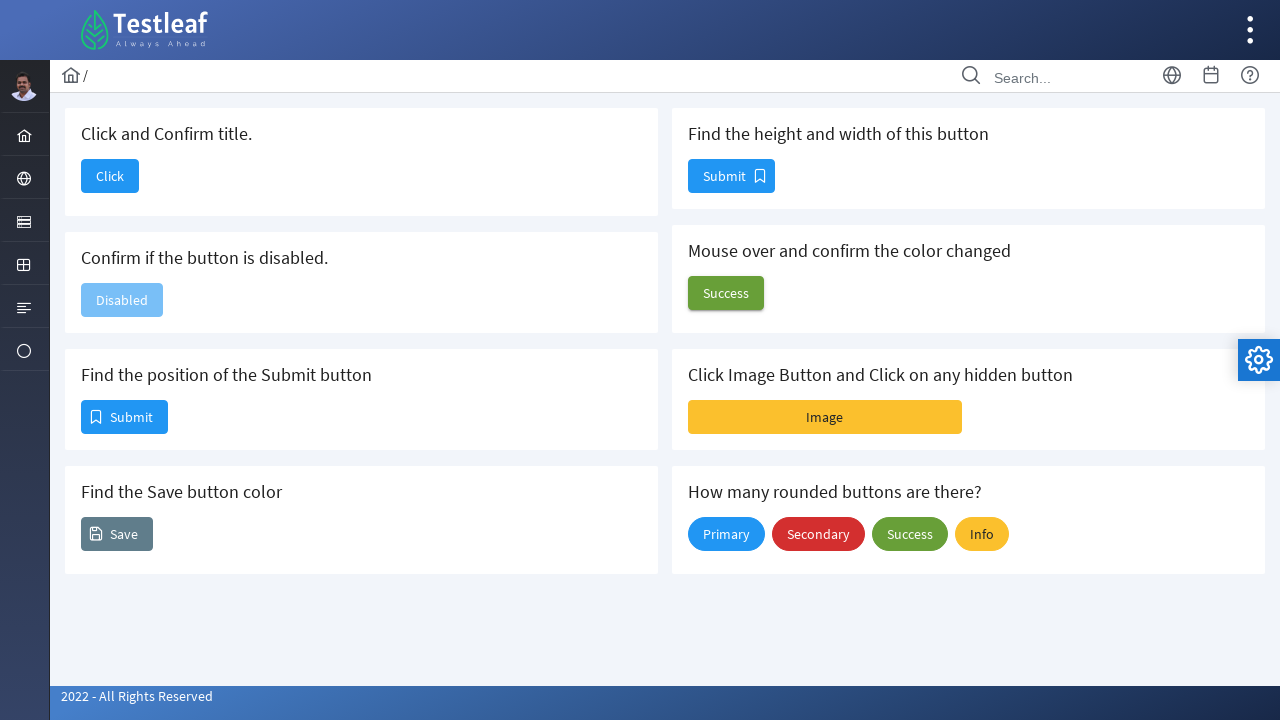

Located 'Save' button for color inspection
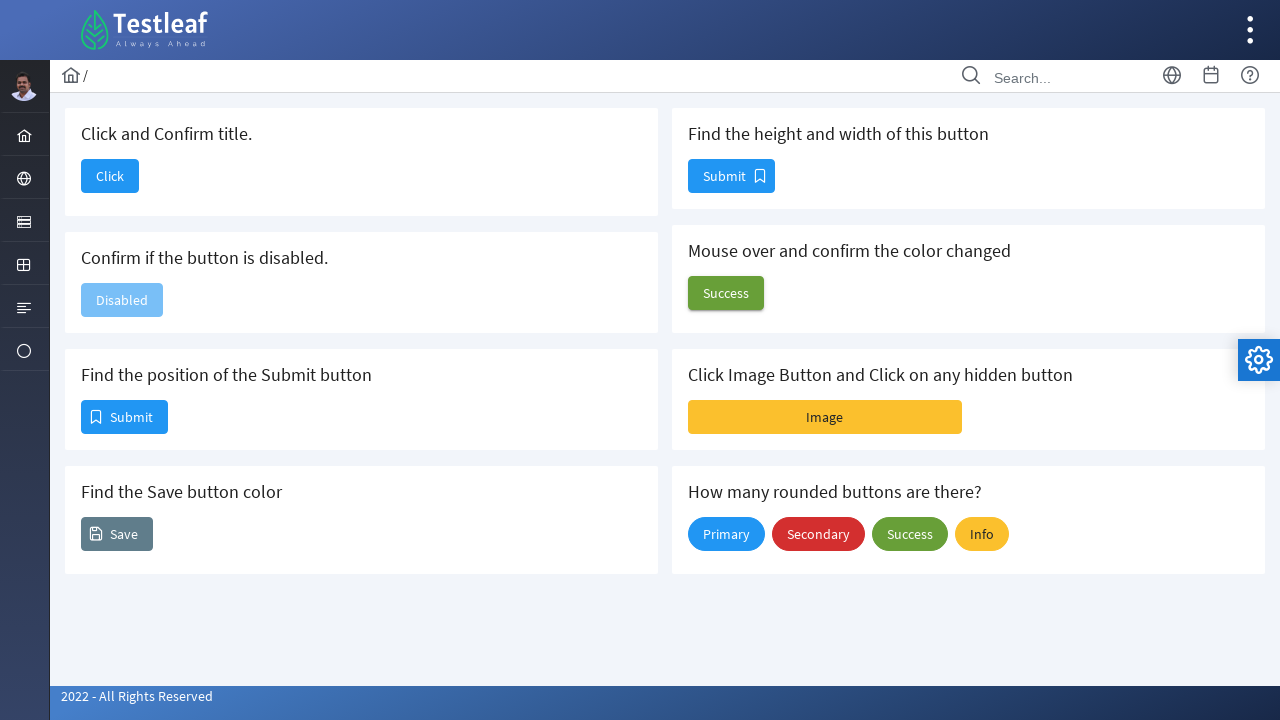

Retrieved background color of Save button: rgb(96, 125, 139)
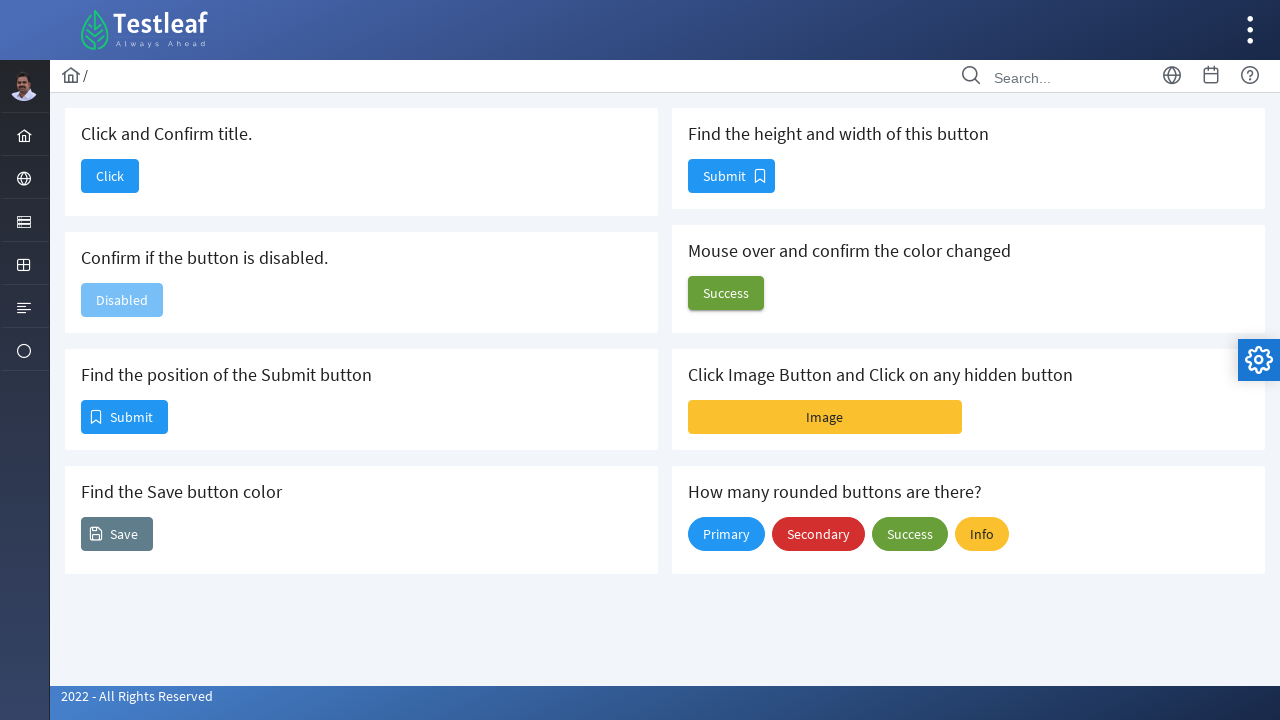

Located button for size measurement
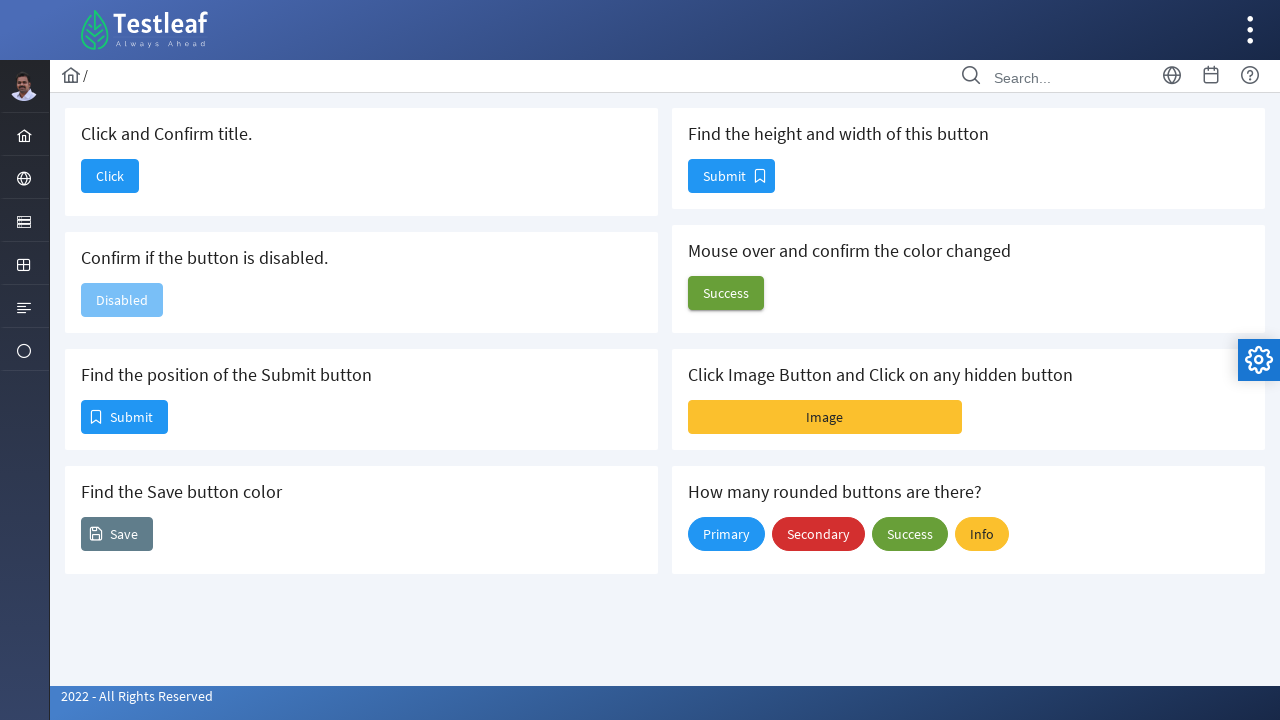

Retrieved button dimensions - Height: 34, Width: 87
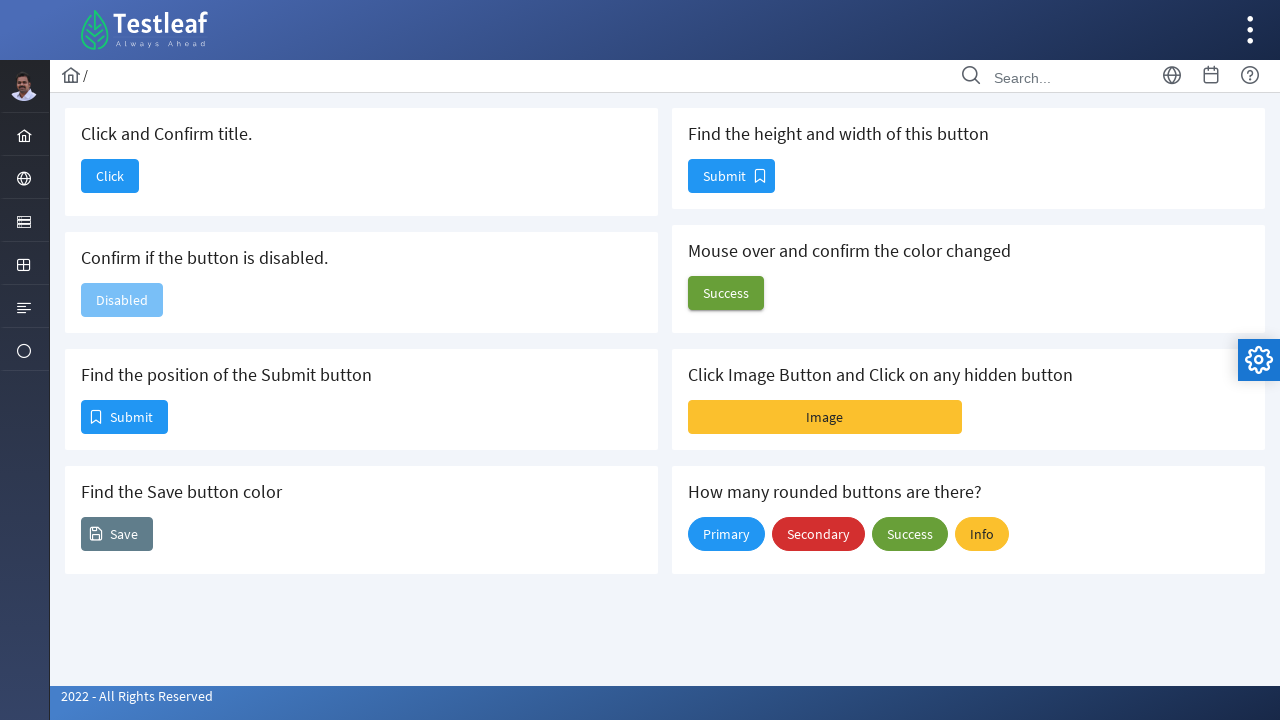

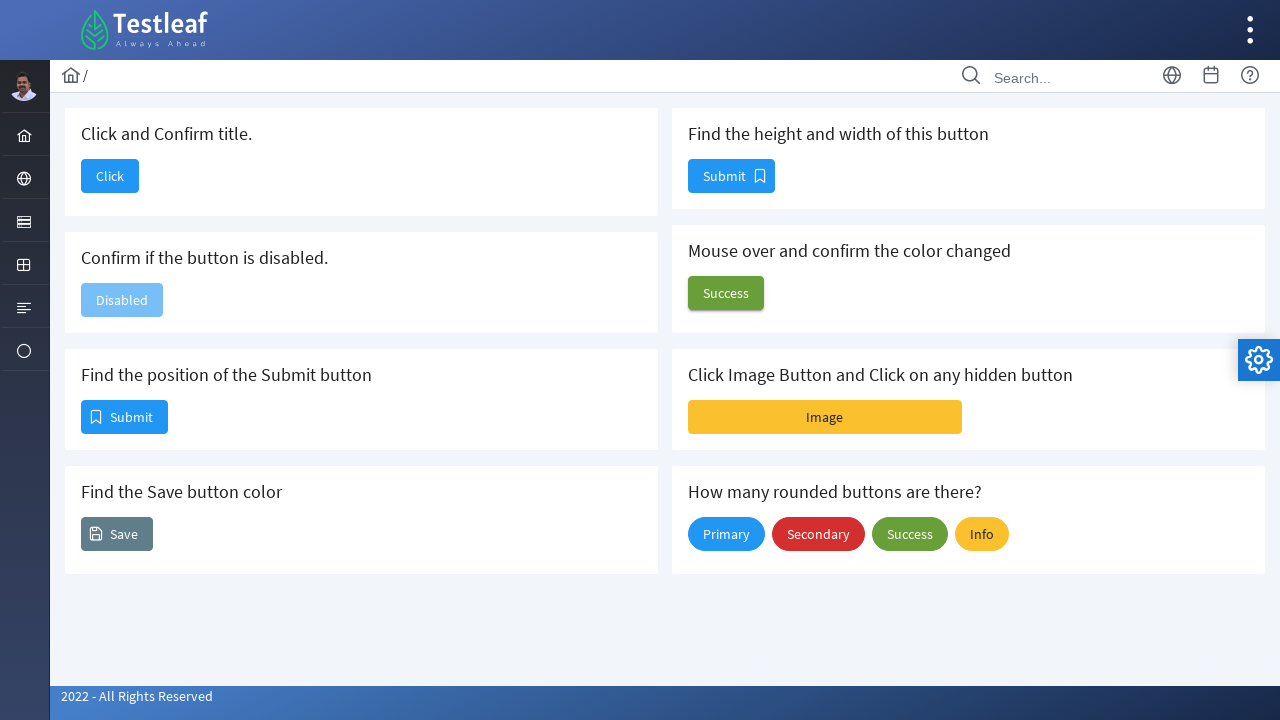